Tests YouTube search functionality by entering a search query and clicking the search button

Starting URL: https://www.youtube.com

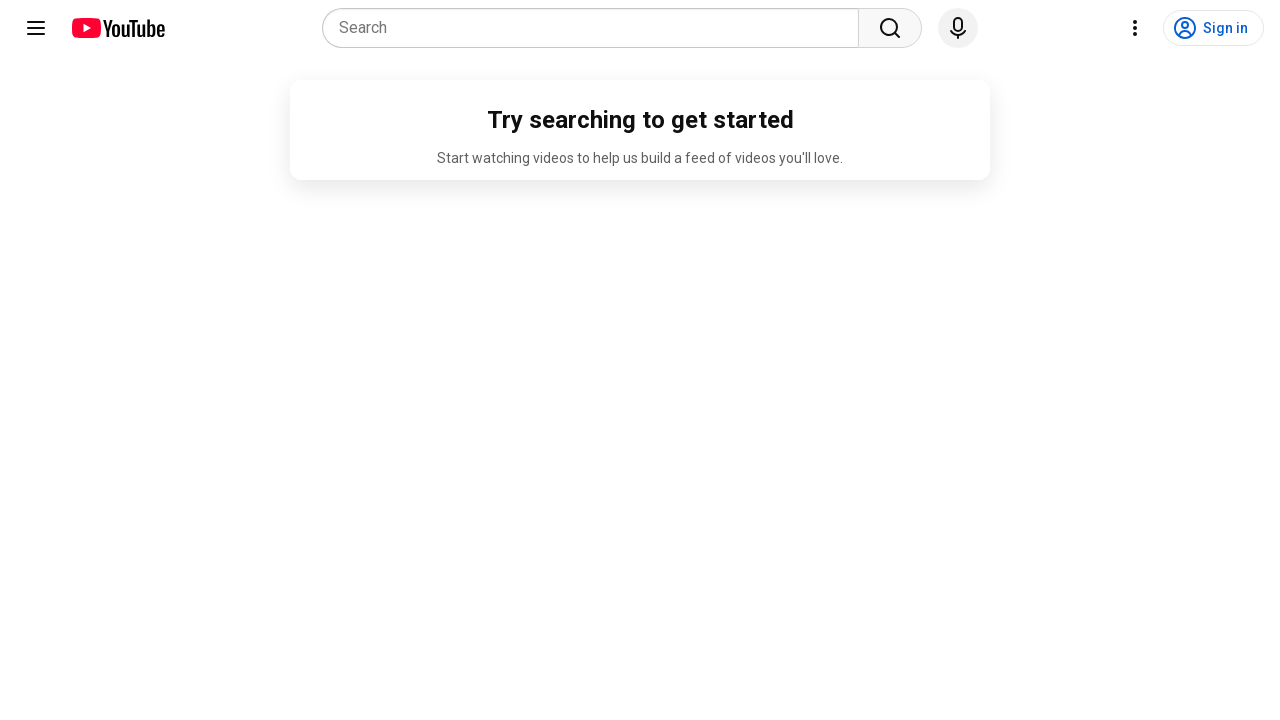

Filled search box with 'movies' on input[name='search_query']
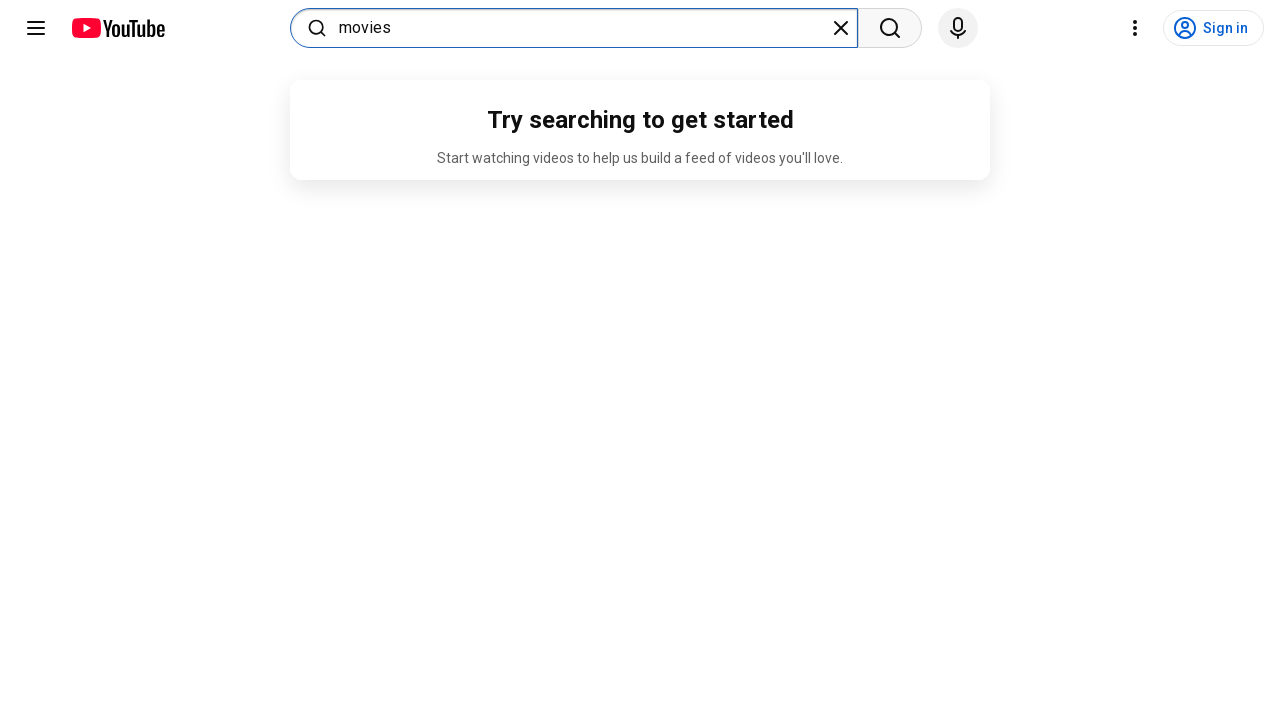

Clicked YouTube search button at (890, 28) on .ytSearchboxComponentSearchButton
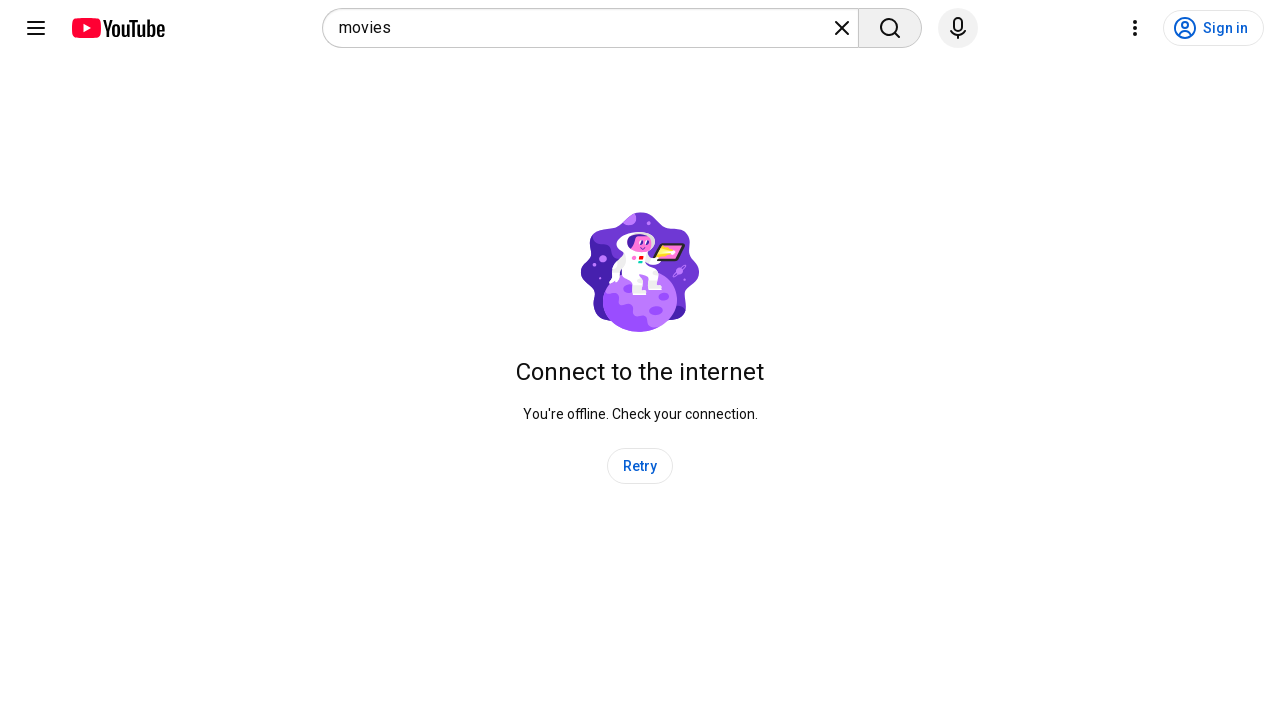

Search results loaded successfully
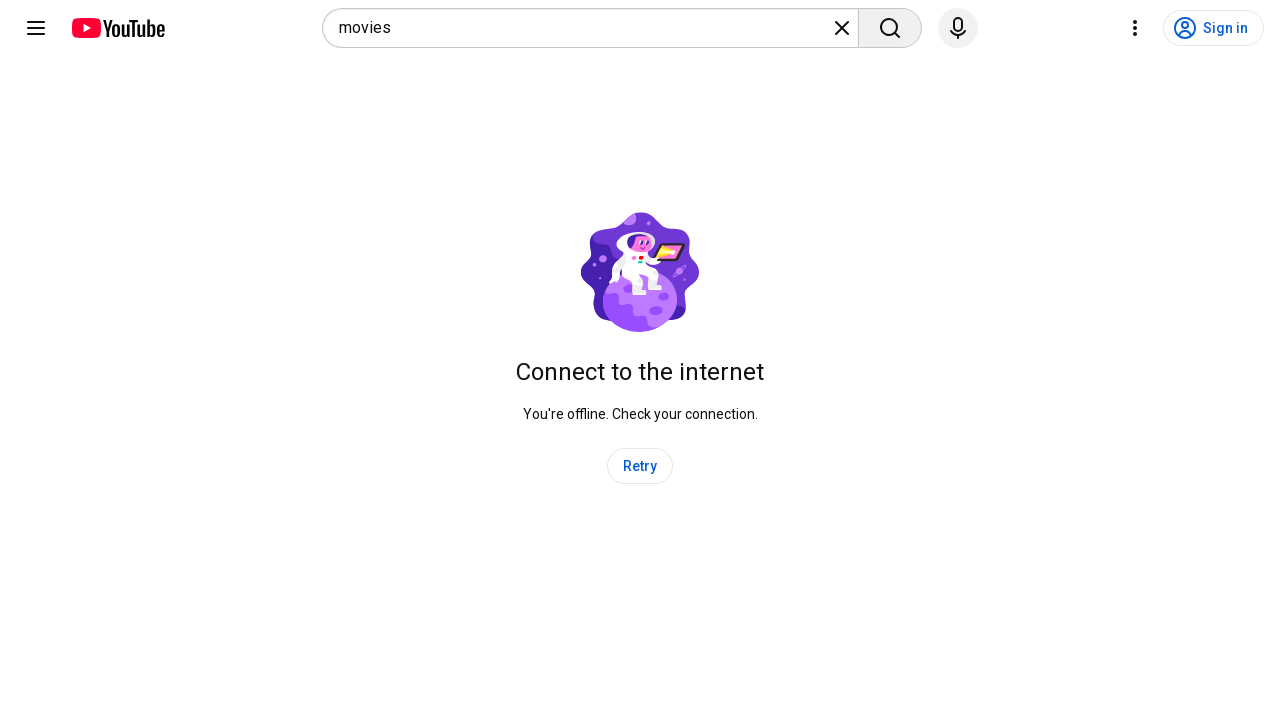

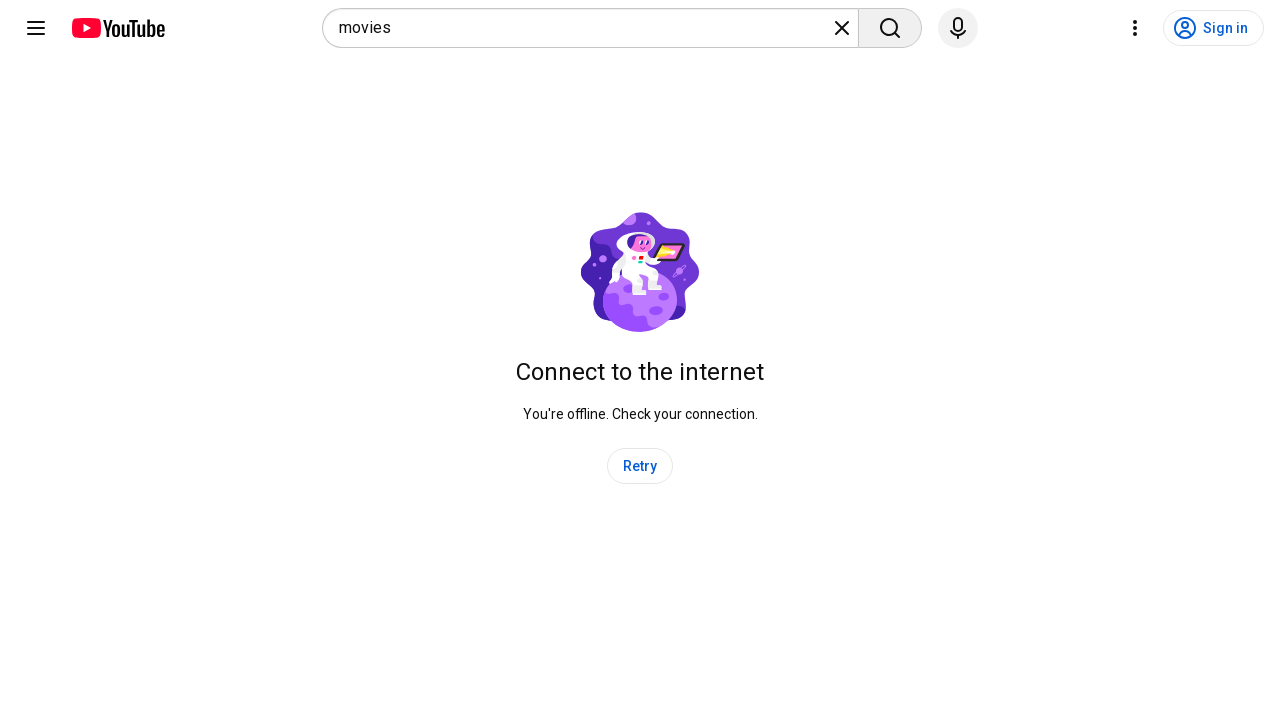